Tests JavaScript alert handling by navigating to the basic elements section, clicking an Alert button, and dismissing the browser alert dialog.

Starting URL: http://automationbykrishna.com/

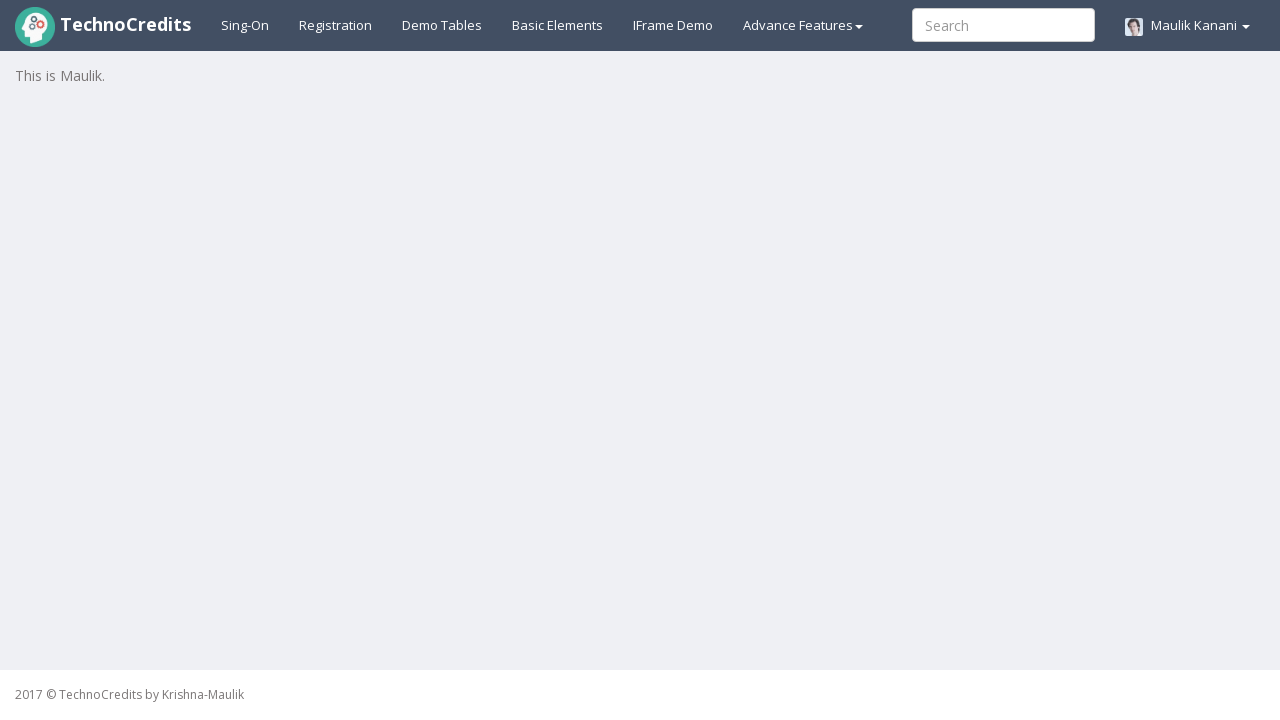

Clicked on basic elements link at (558, 25) on #basicelements
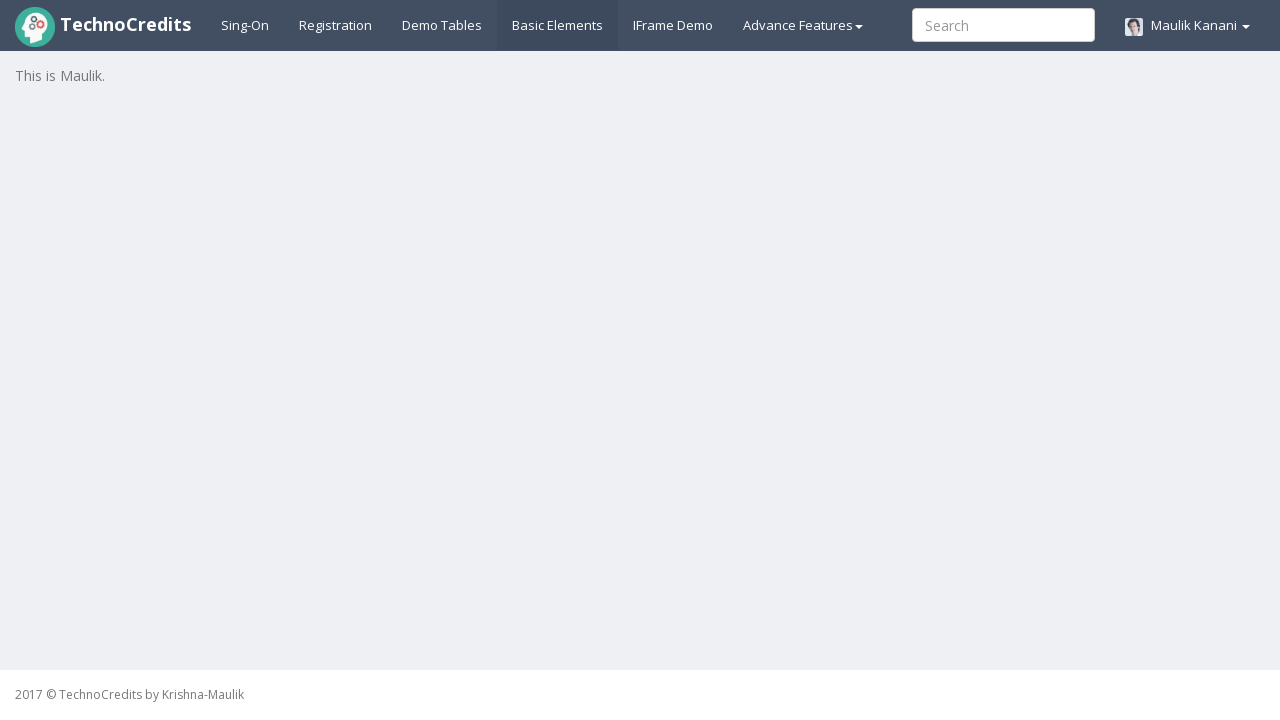

Alert button became visible
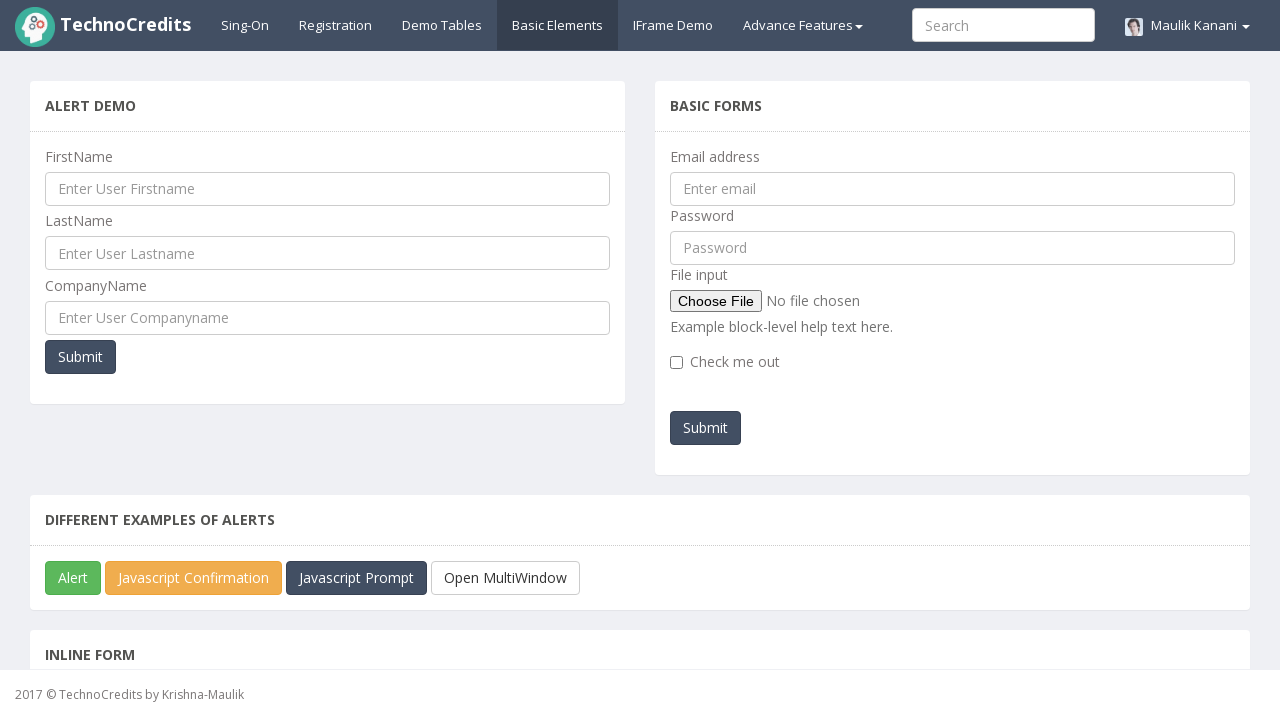

Scrolled Alert button into view
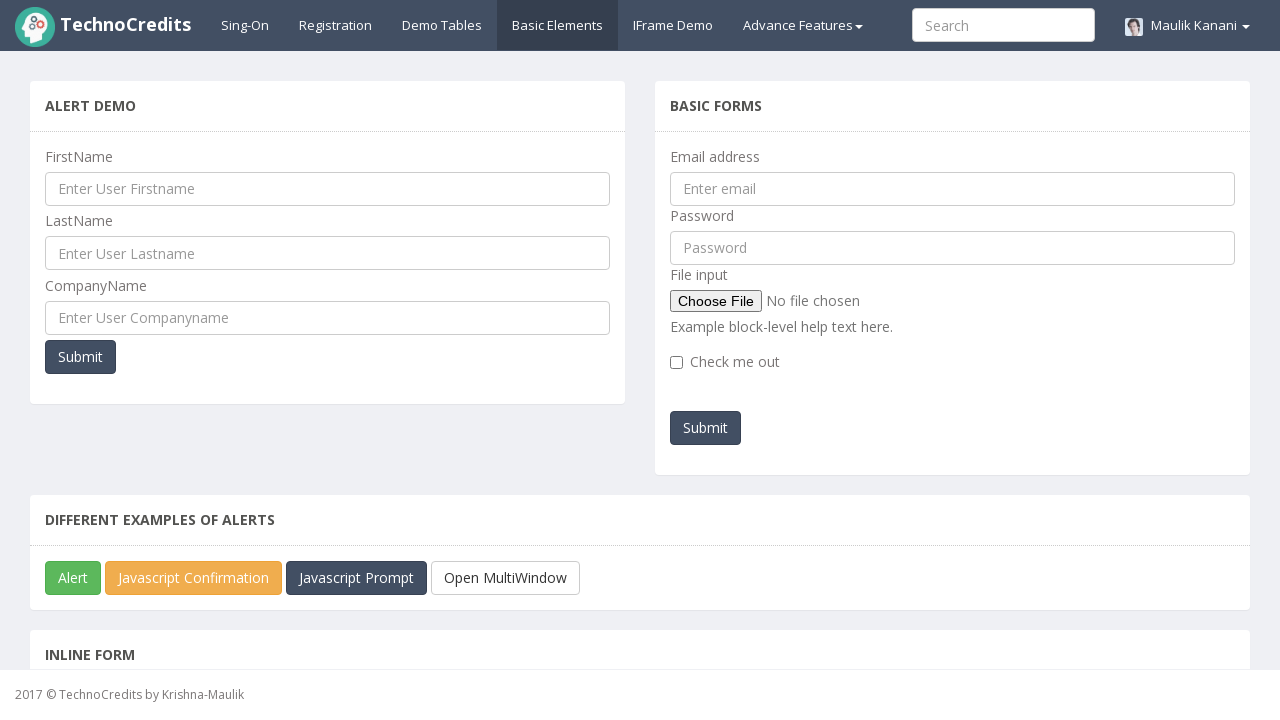

Set up dialog handler to dismiss alerts
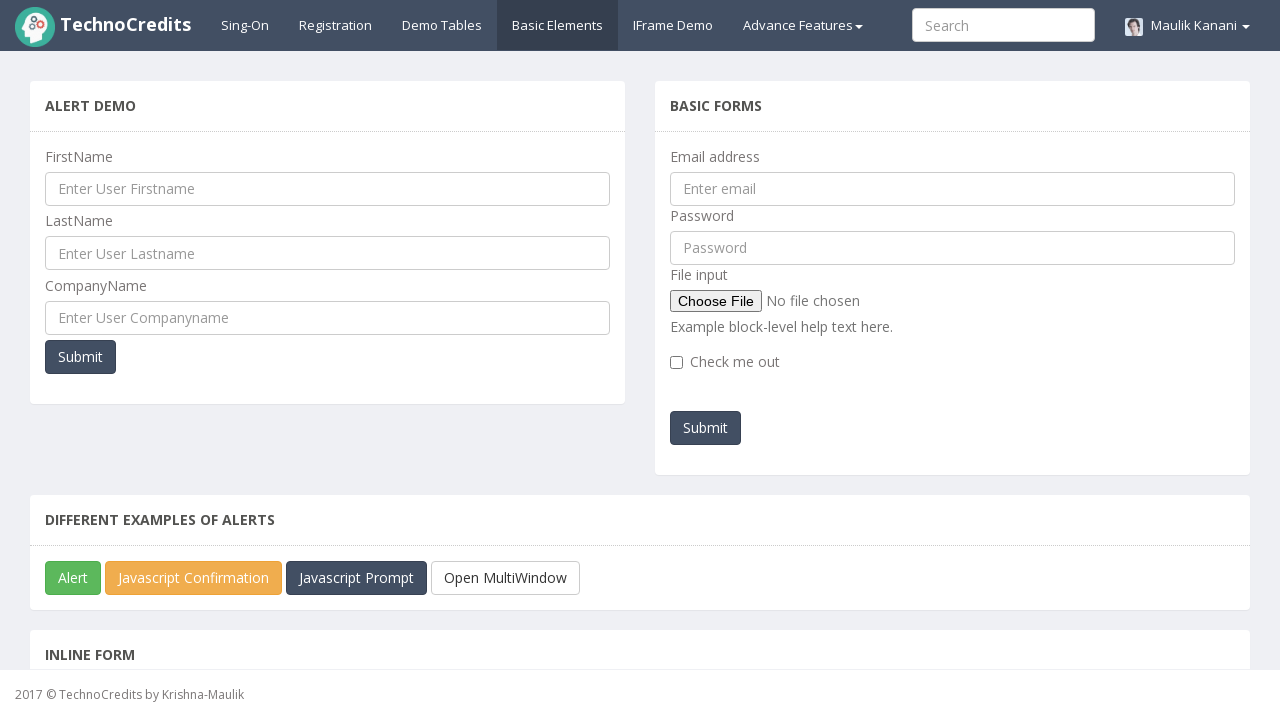

Clicked Alert button to trigger JavaScript alert at (73, 578) on xpath=//button[text()='Alert']
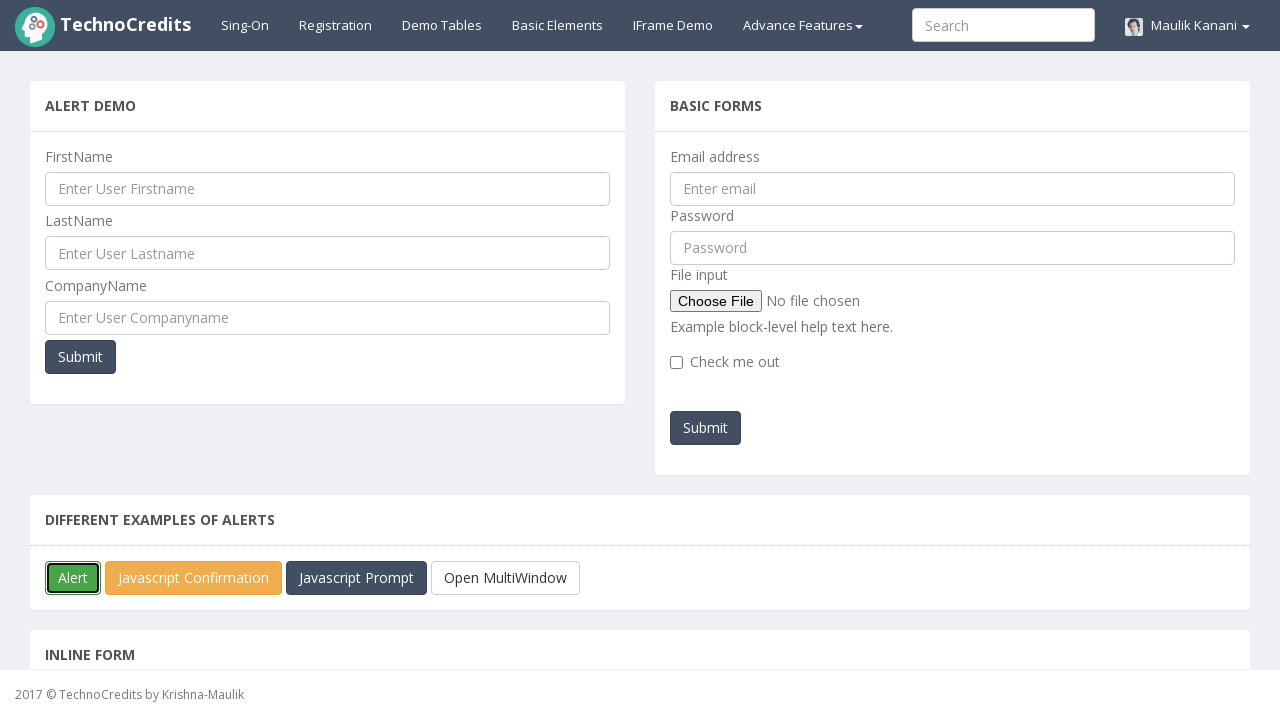

Waited for alert dialog to be dismissed
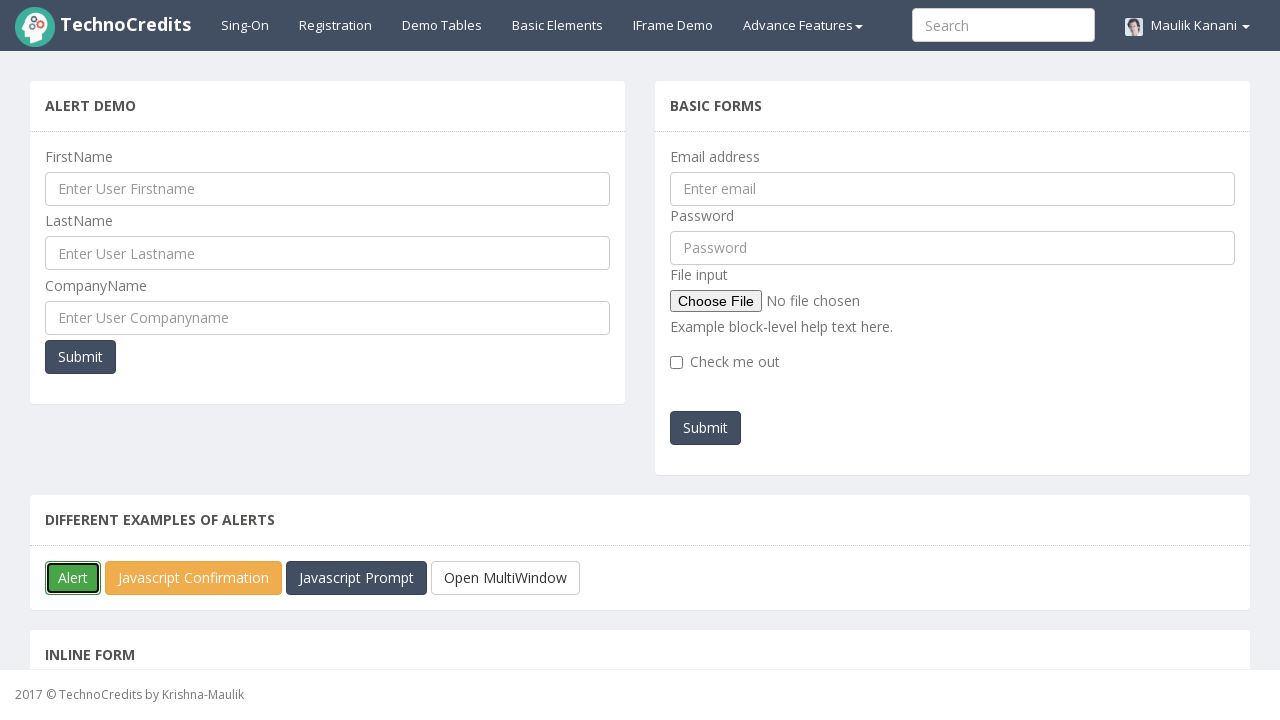

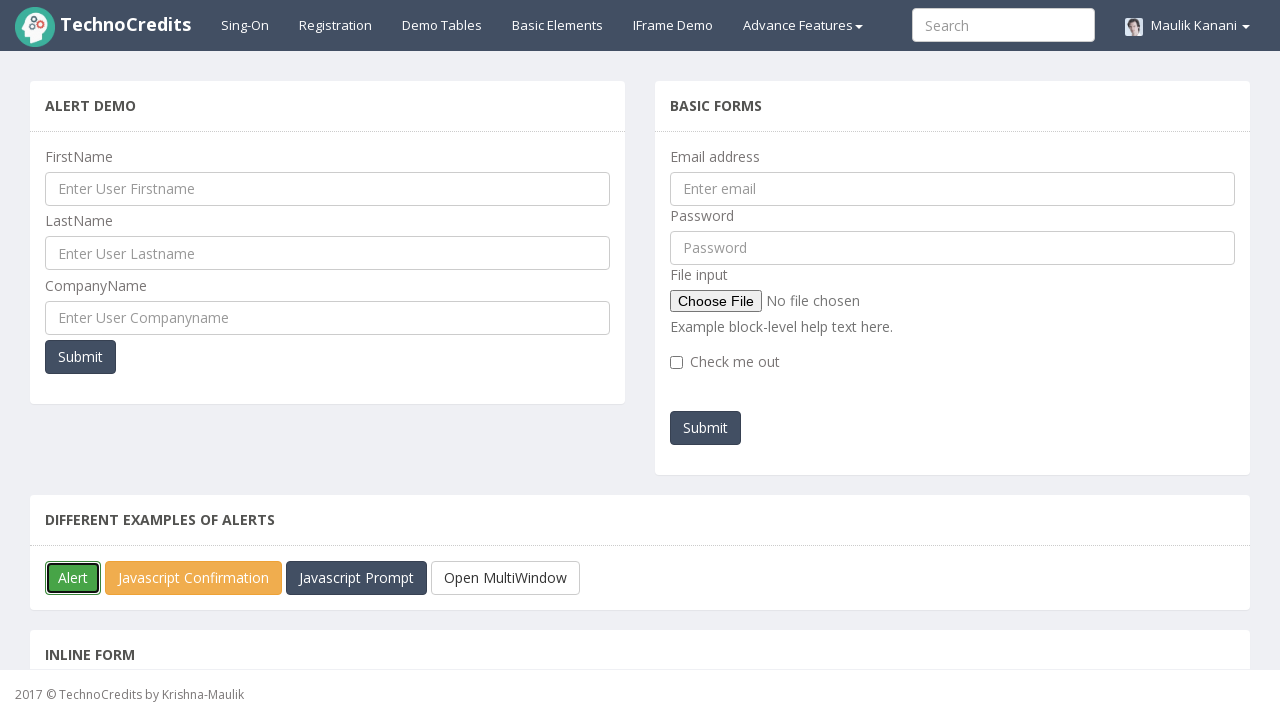